Tests auto-complete input functionality by typing in the multi-select auto-complete field

Starting URL: https://demoqa.com

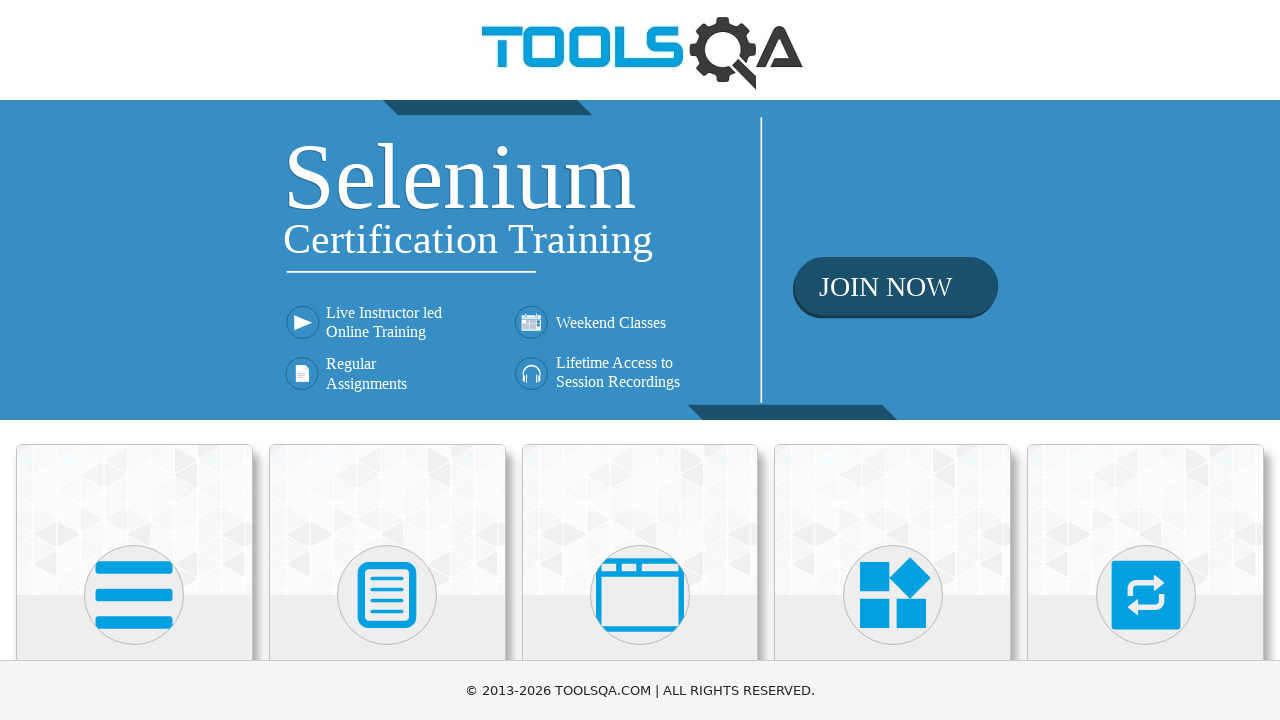

Navigated to https://demoqa.com
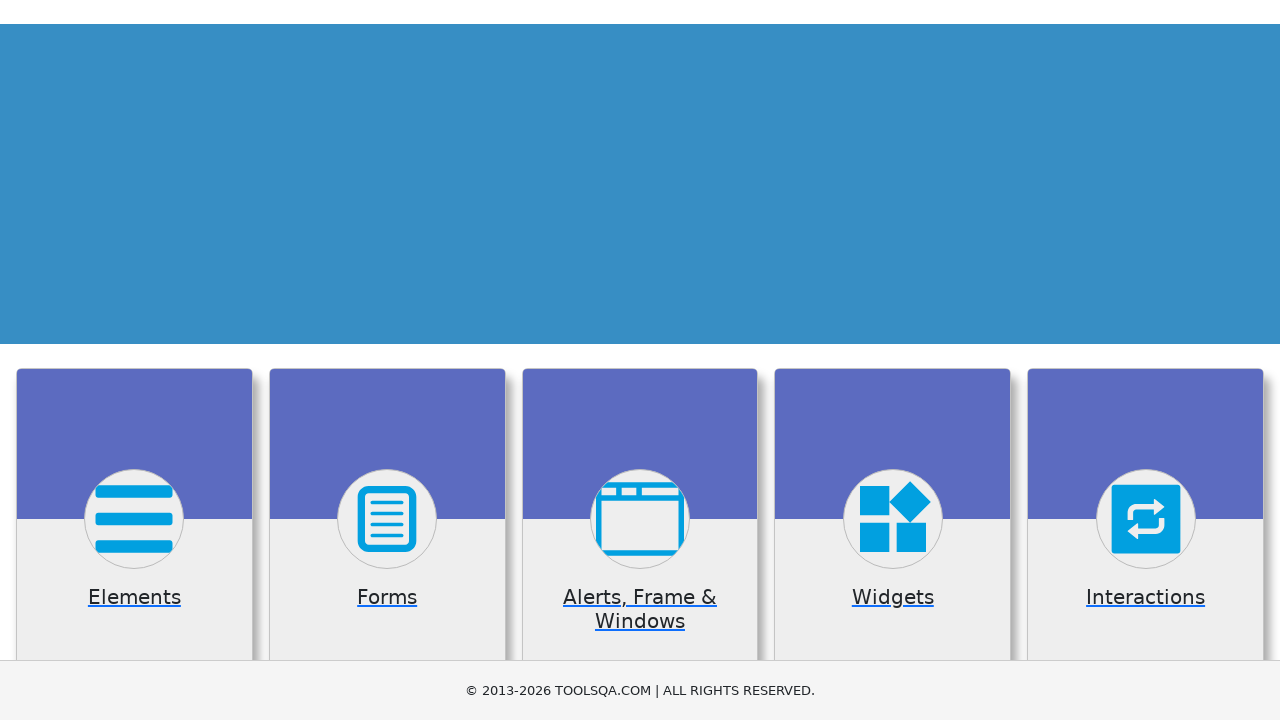

Clicked on Widgets category at (893, 360) on xpath=//h5[contains(text(),'Widgets')]
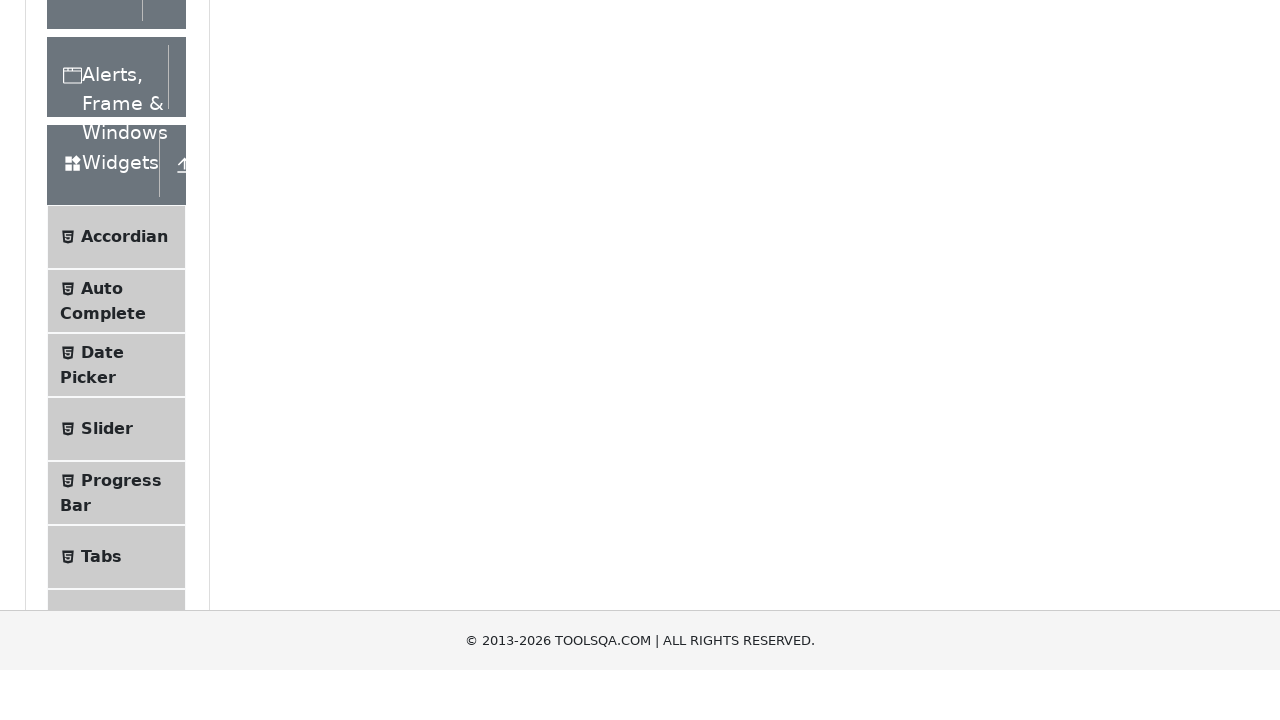

Clicked on Auto Complete menu item at (102, 576) on xpath=//span[@class='text' and contains(text(),'Auto Complete')]
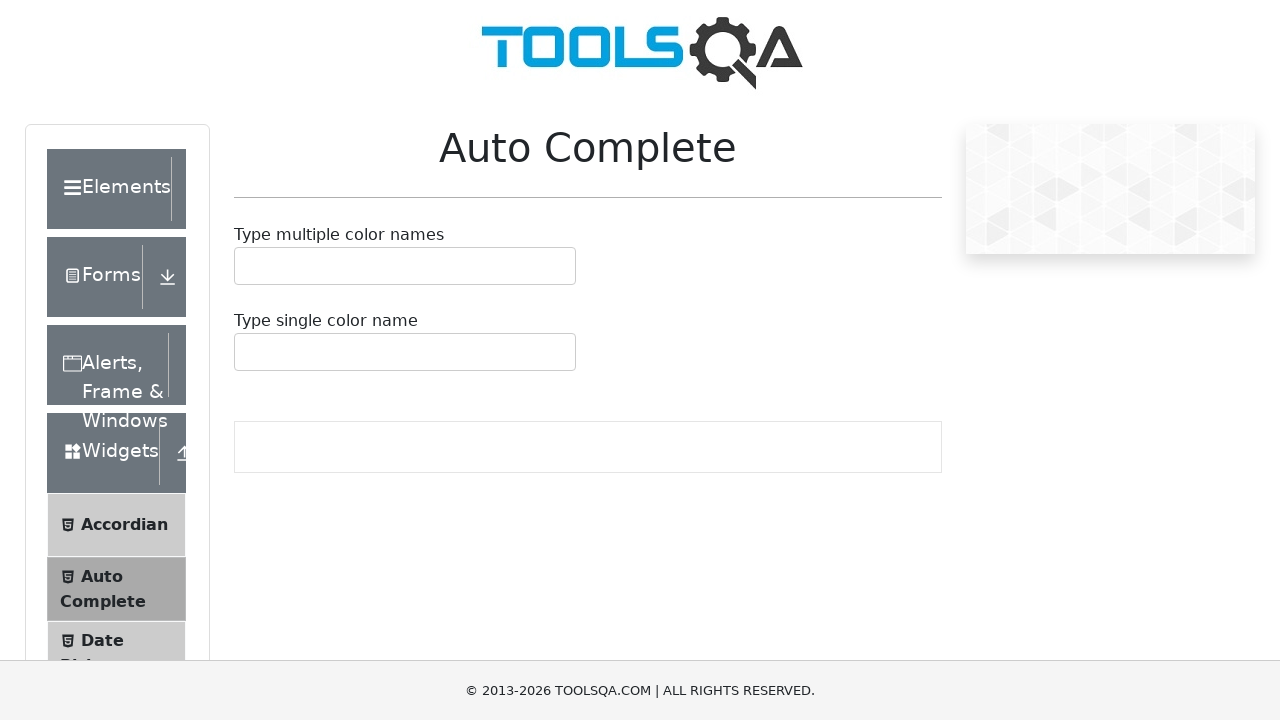

Filled auto-complete input with 'Green' on #autoCompleteMultipleInput
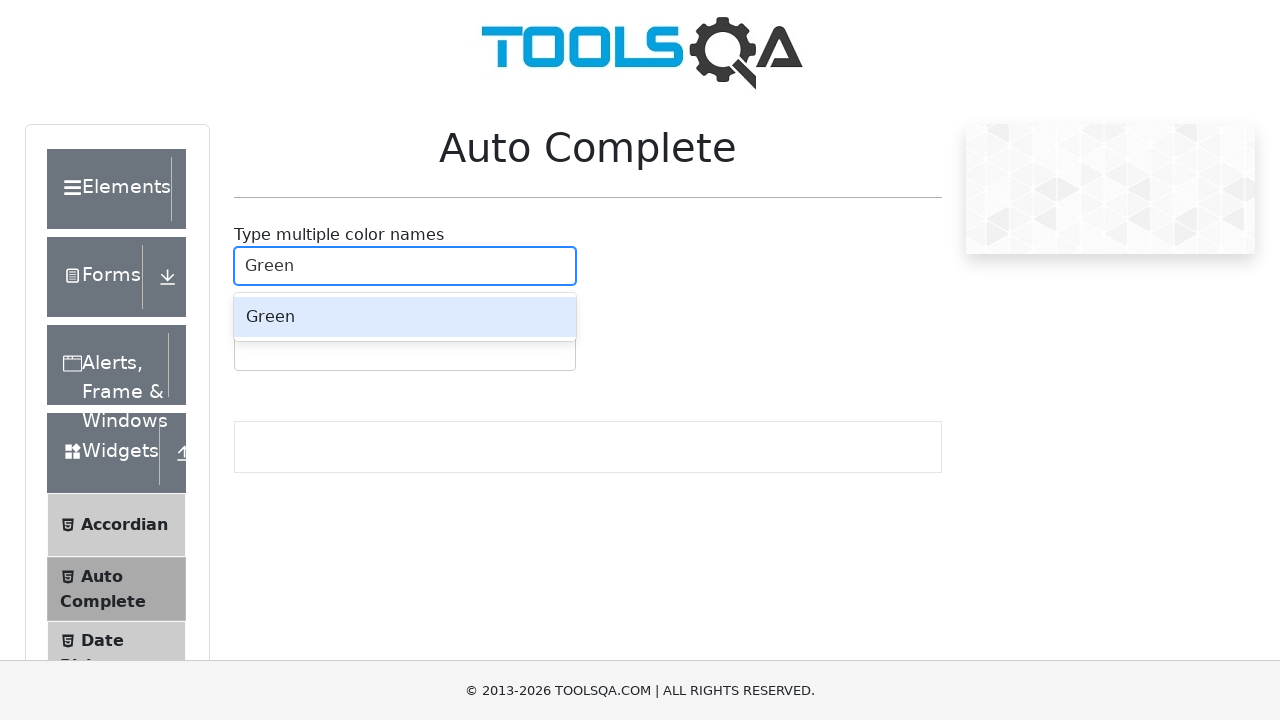

Pressed Tab to select the auto-complete suggestion
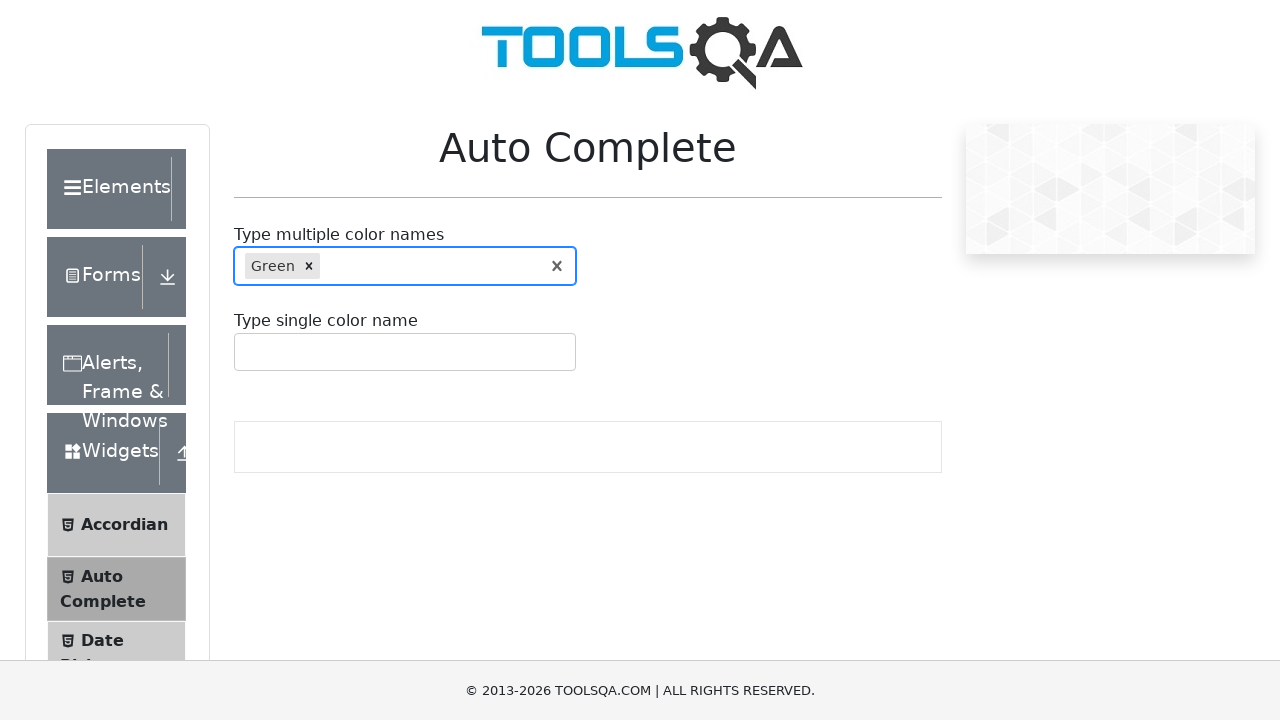

Filled auto-complete input with 'Blue' on #autoCompleteMultipleInput
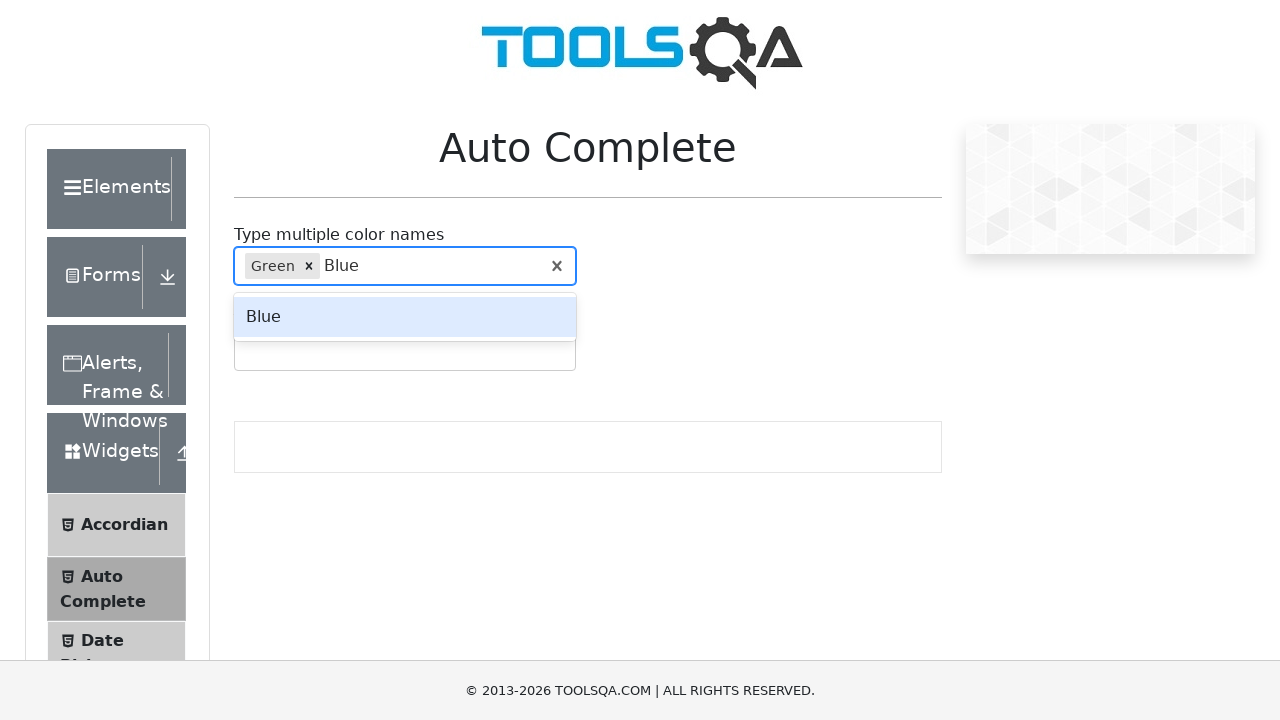

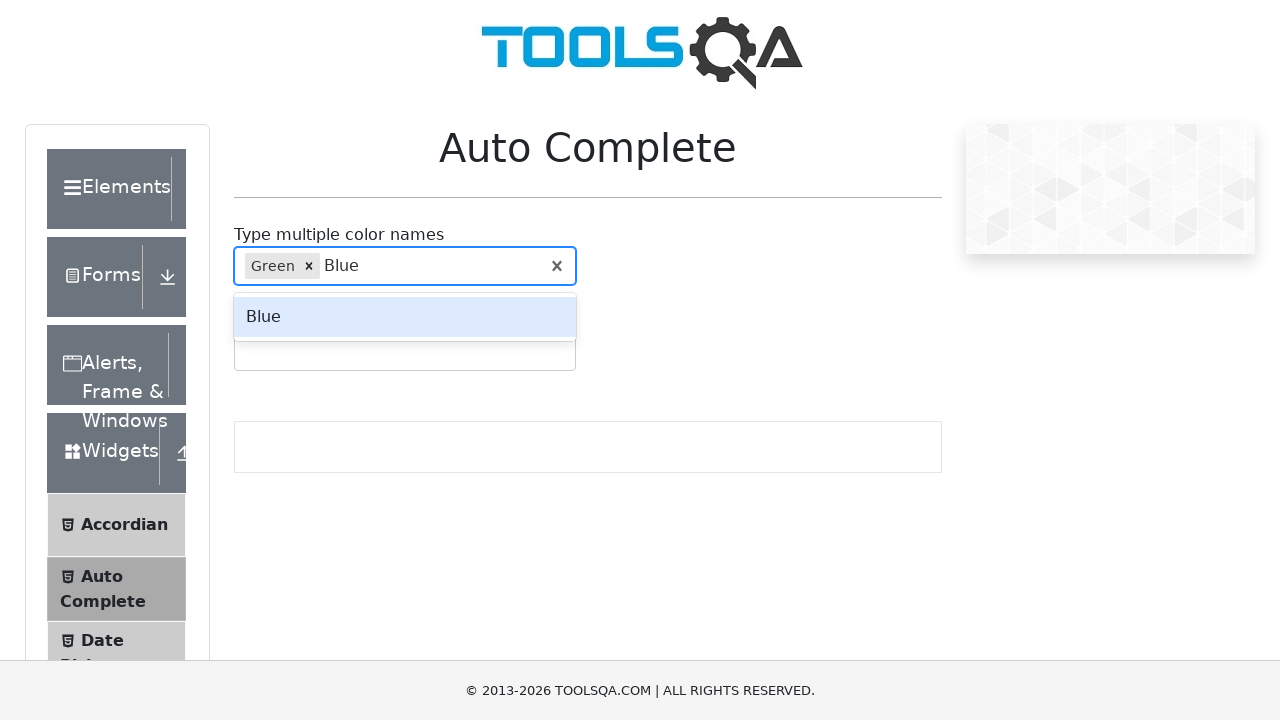